Tests file upload functionality by uploading a text file and verifying the upload was successful by checking the confirmation message and uploaded filename.

Starting URL: https://the-internet.herokuapp.com/upload

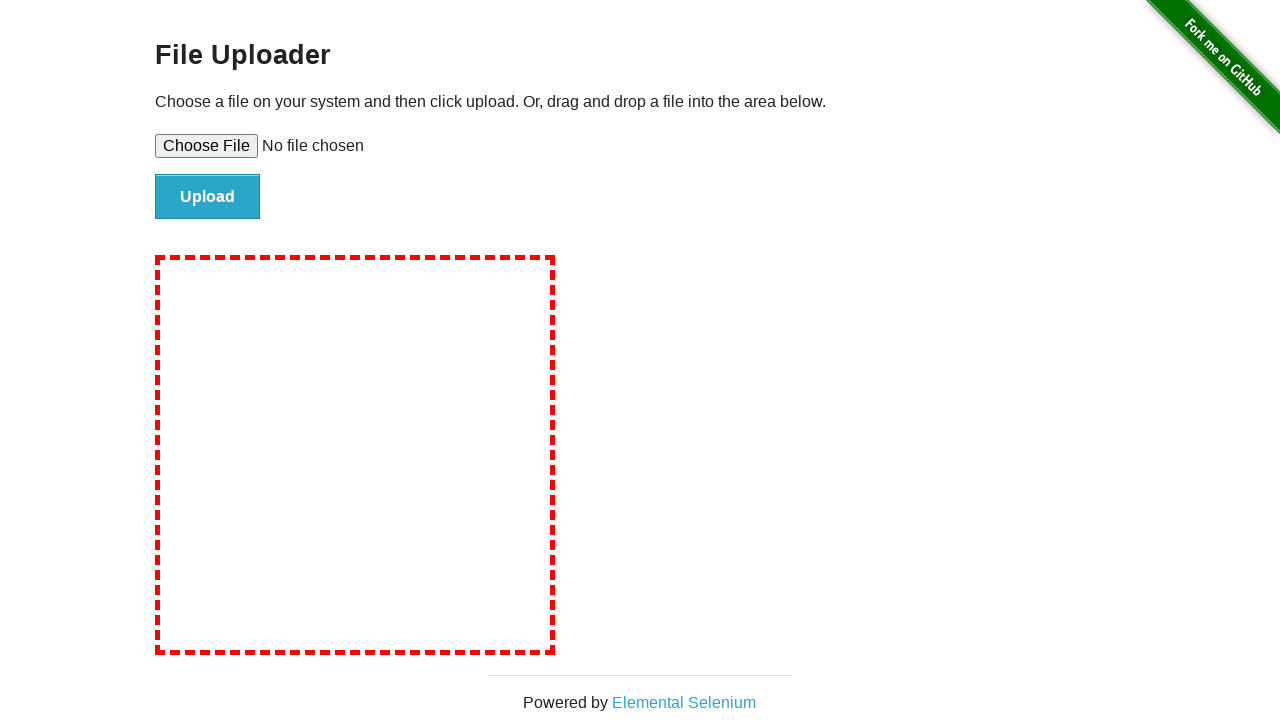

Waited for 'File Uploader' heading to be visible
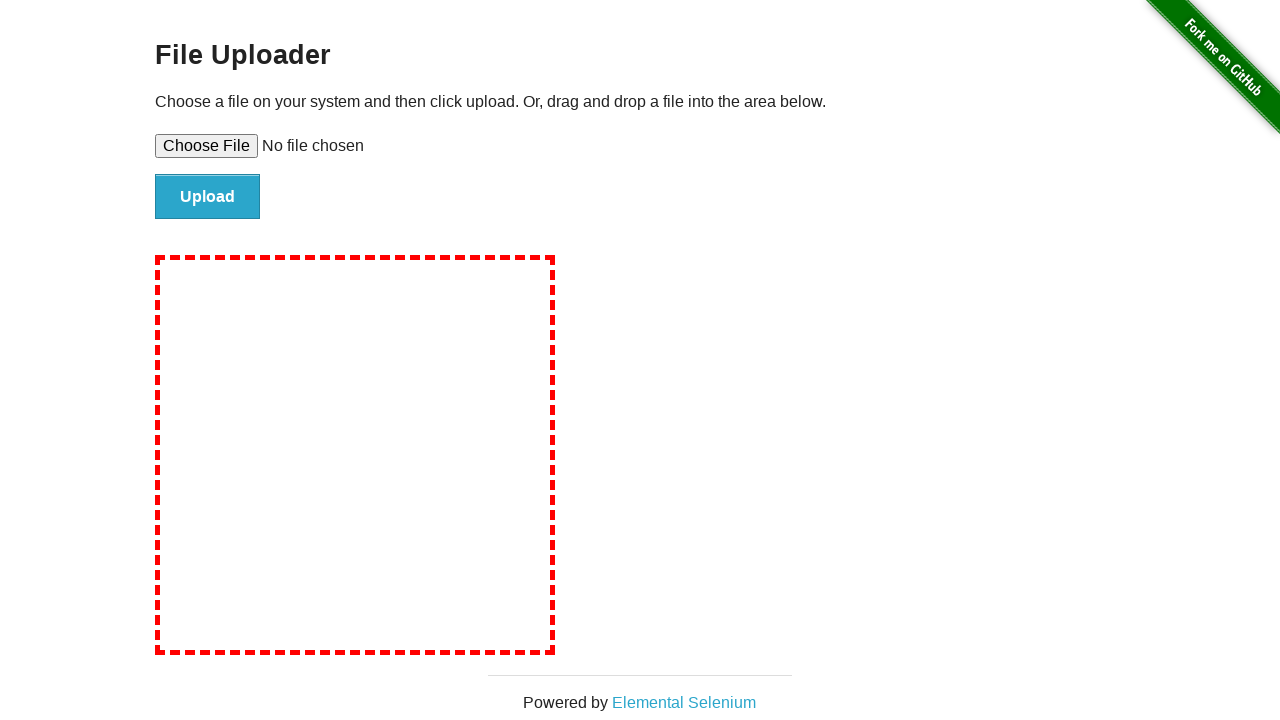

Waited for file input field to be visible
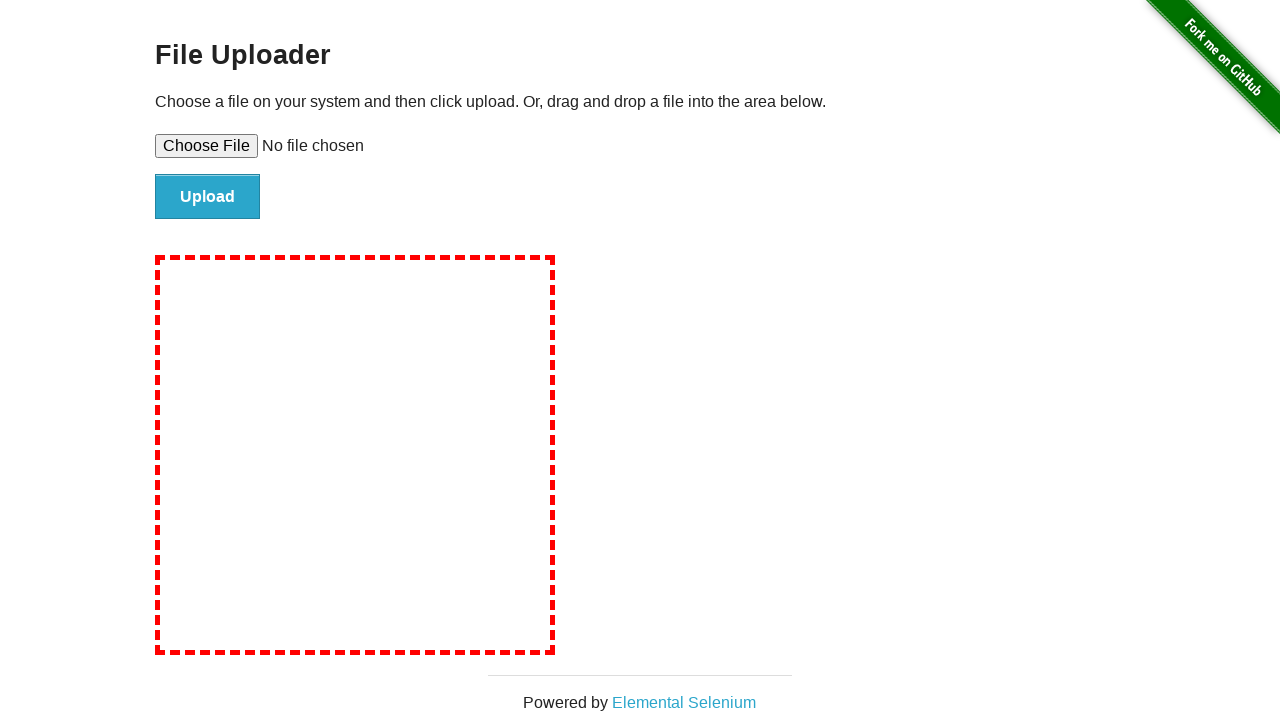

Waited for Upload button to be visible
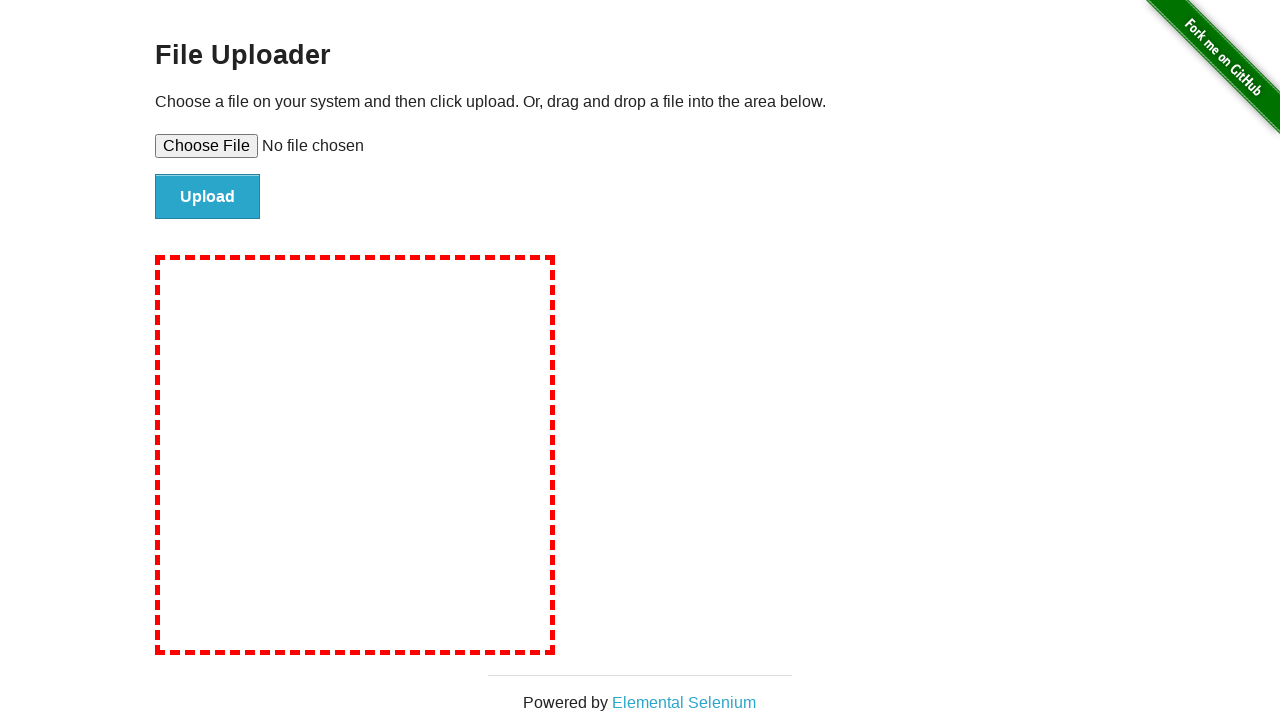

Created temporary test file with content
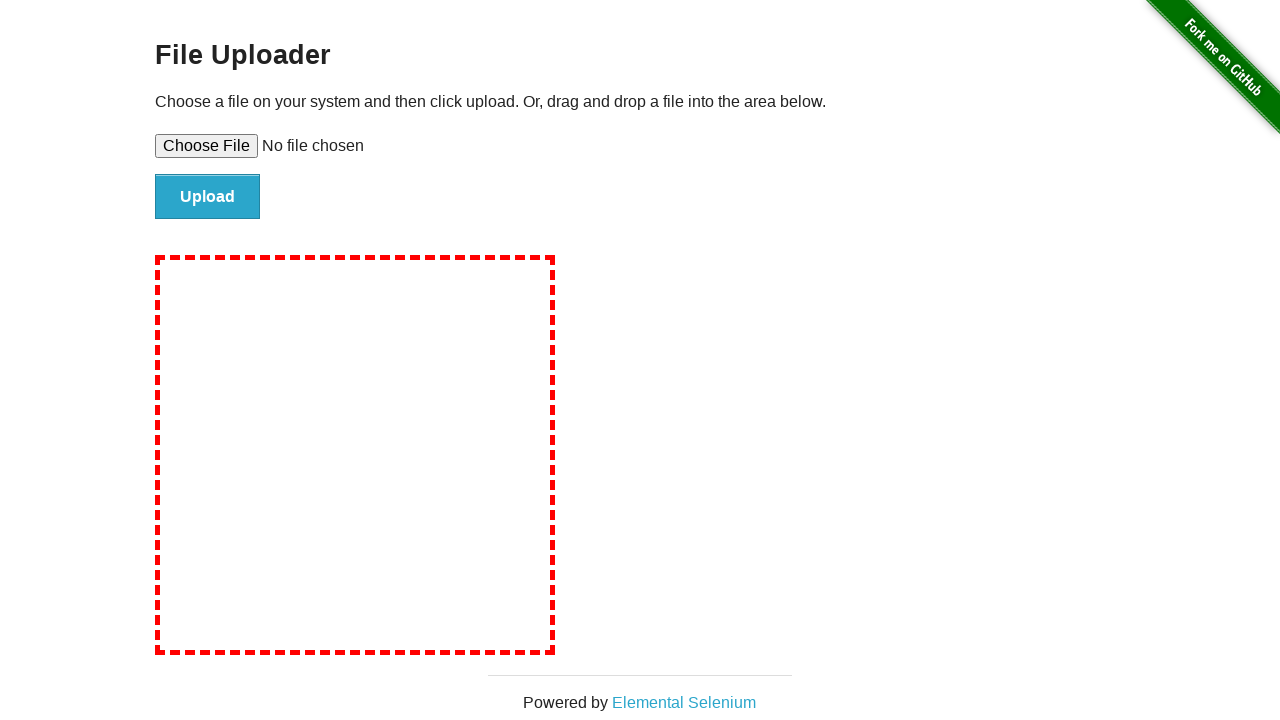

Set input file to upload test file
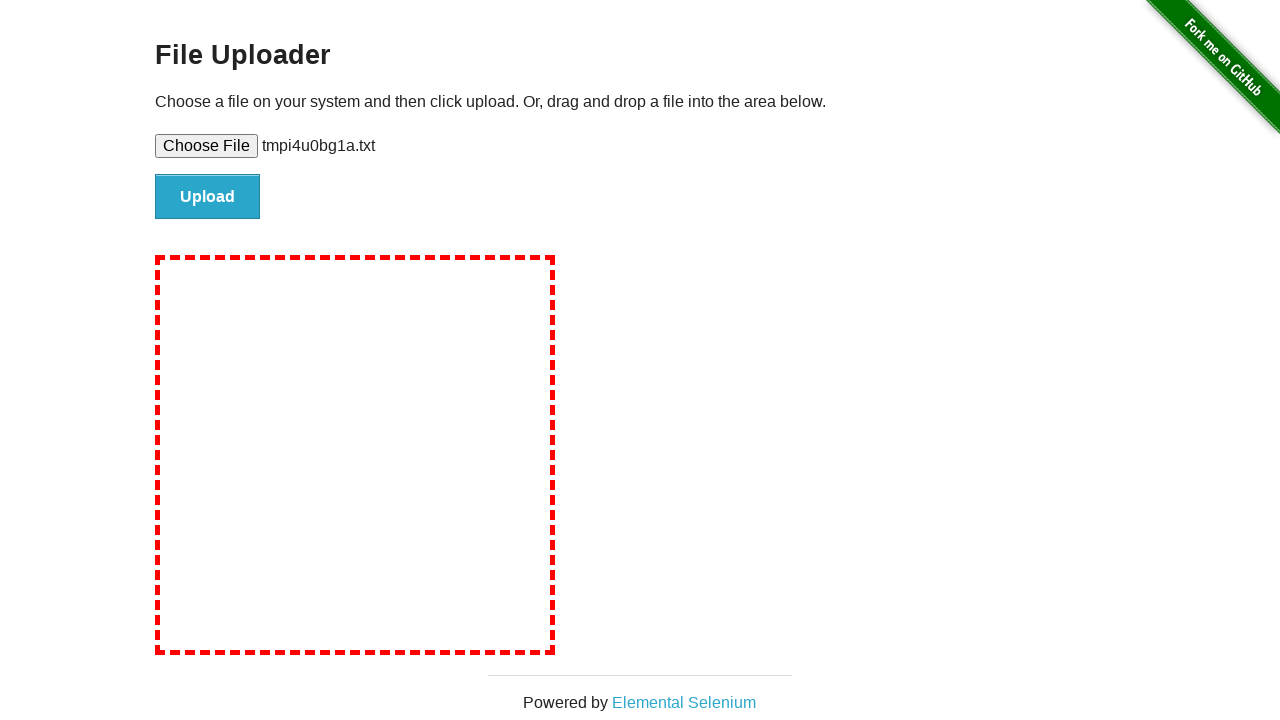

Clicked Upload button to submit file at (208, 197) on role=button[name='Upload']
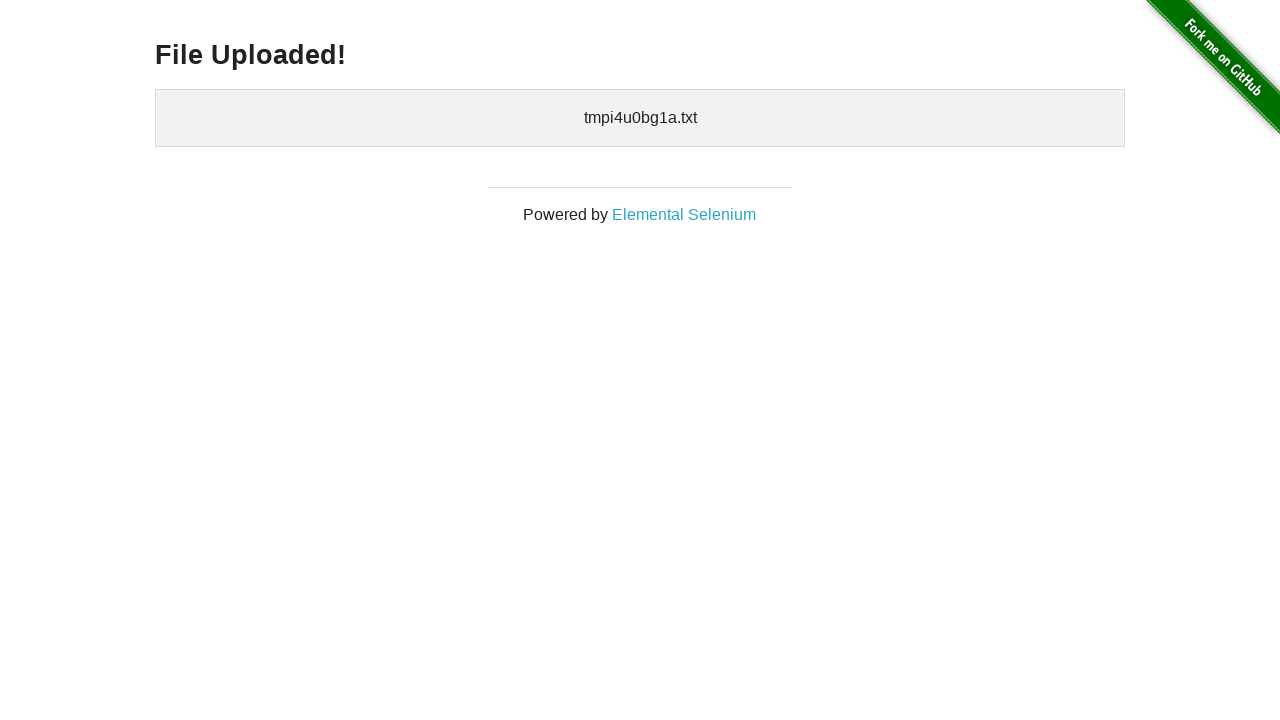

Waited for upload confirmation heading to appear
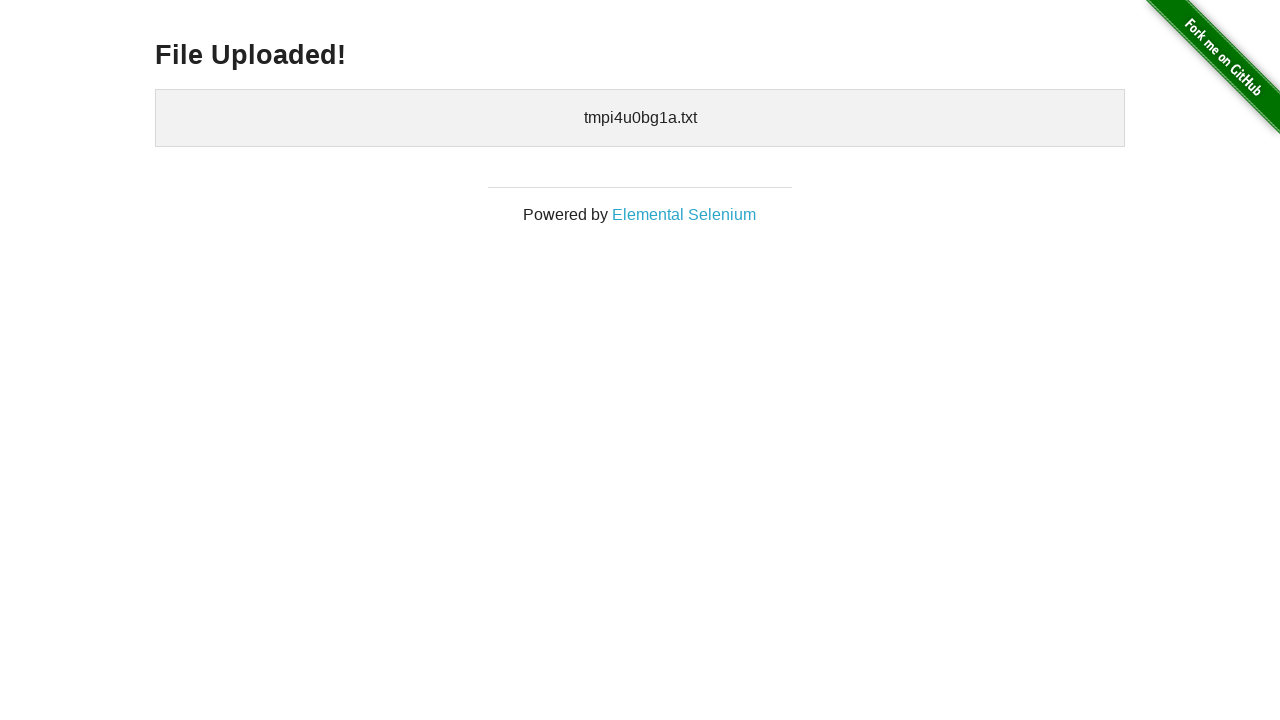

Verified 'File Uploaded!' confirmation message displayed
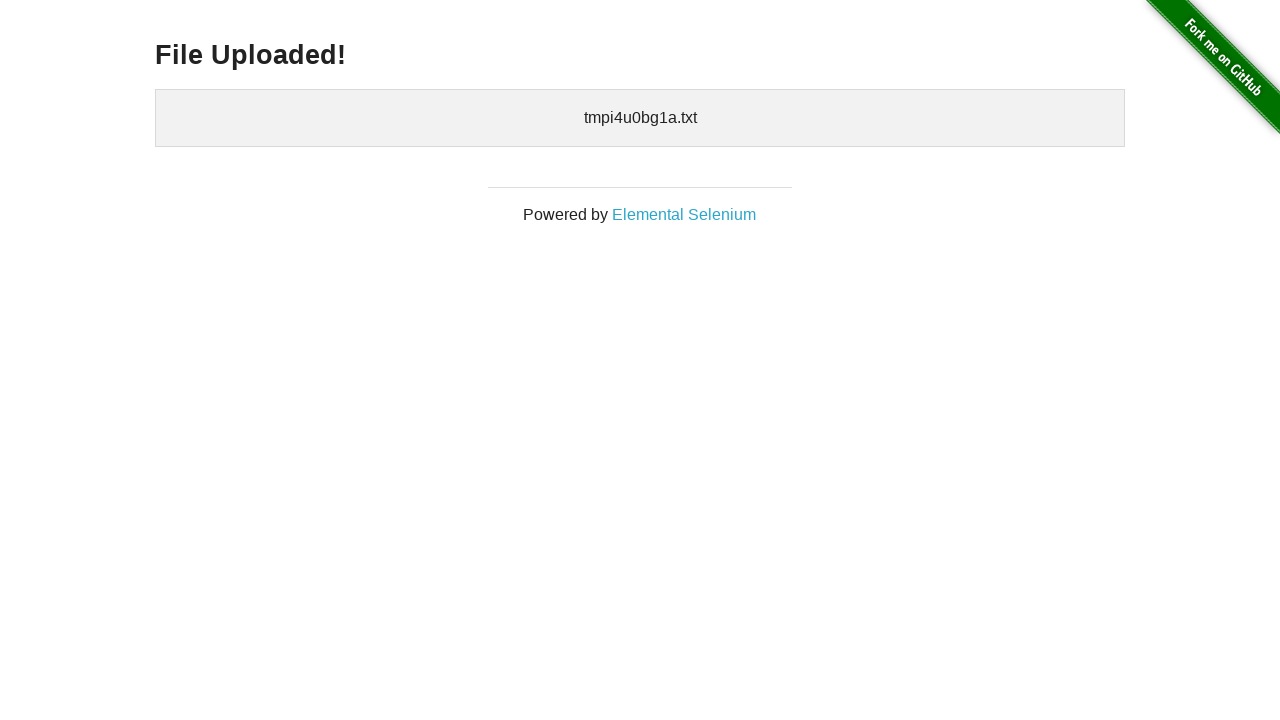

Verified uploaded filename is displayed in confirmation section
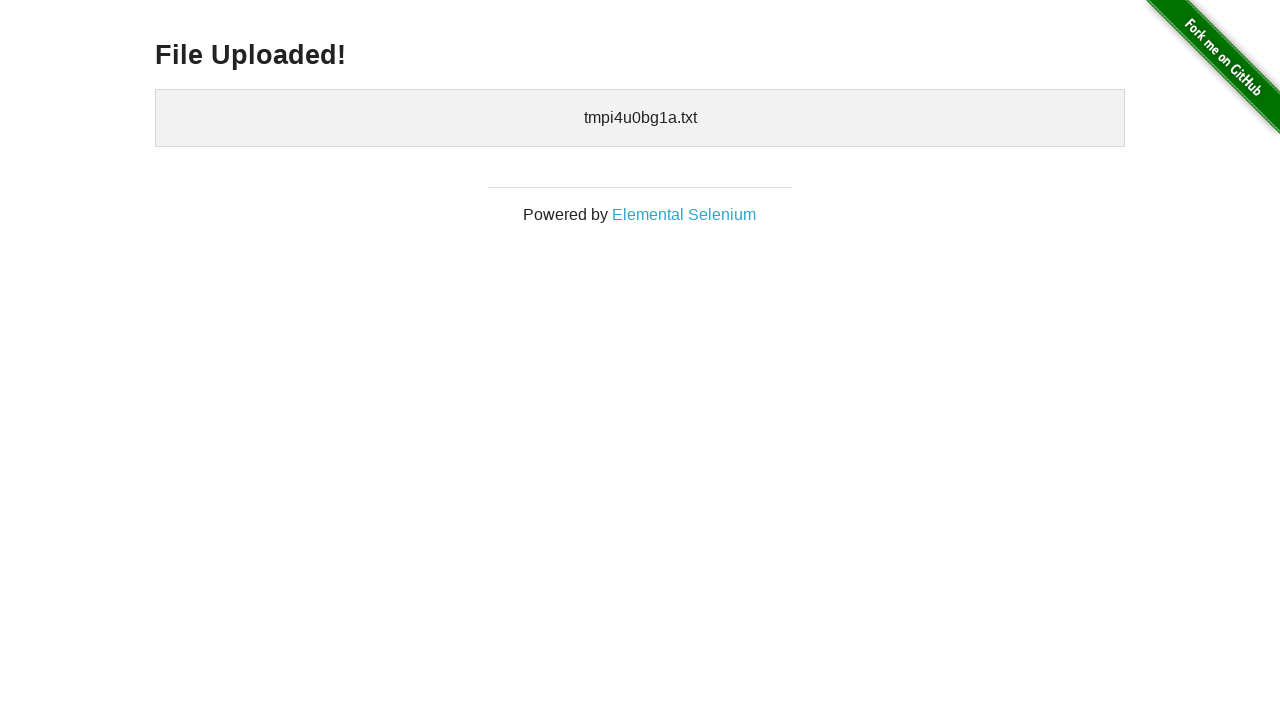

Cleaned up temporary test file
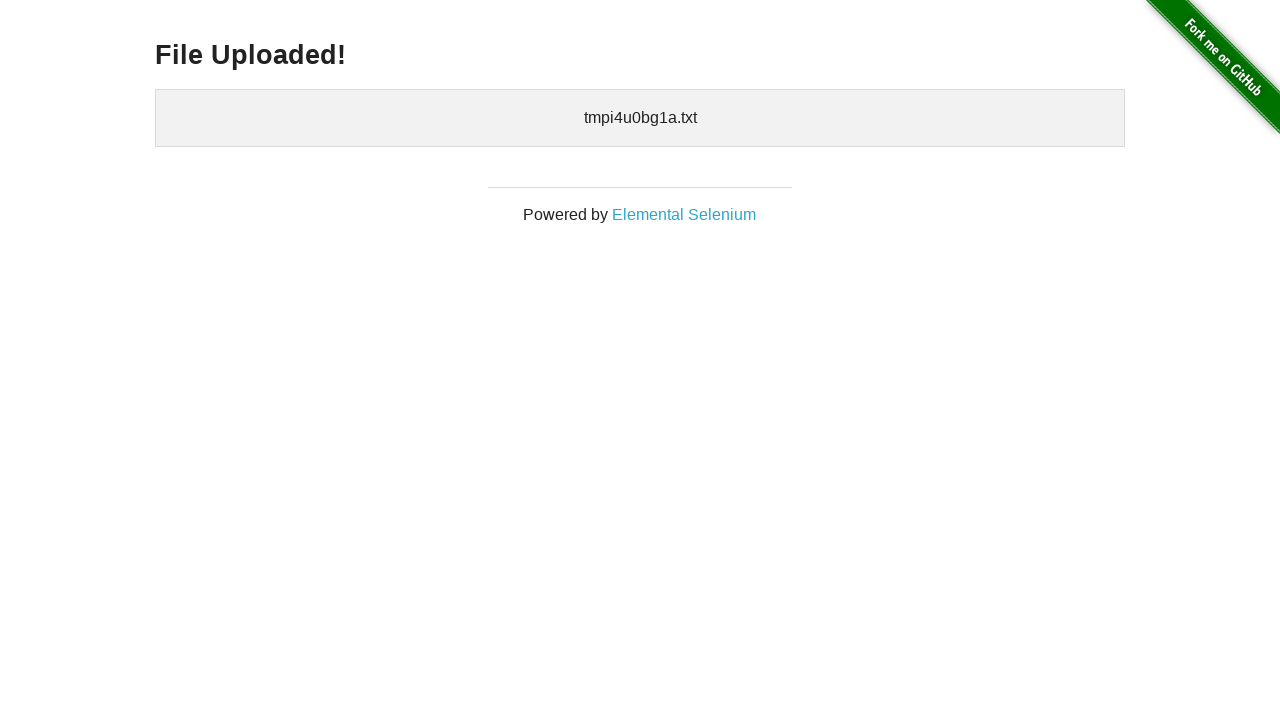

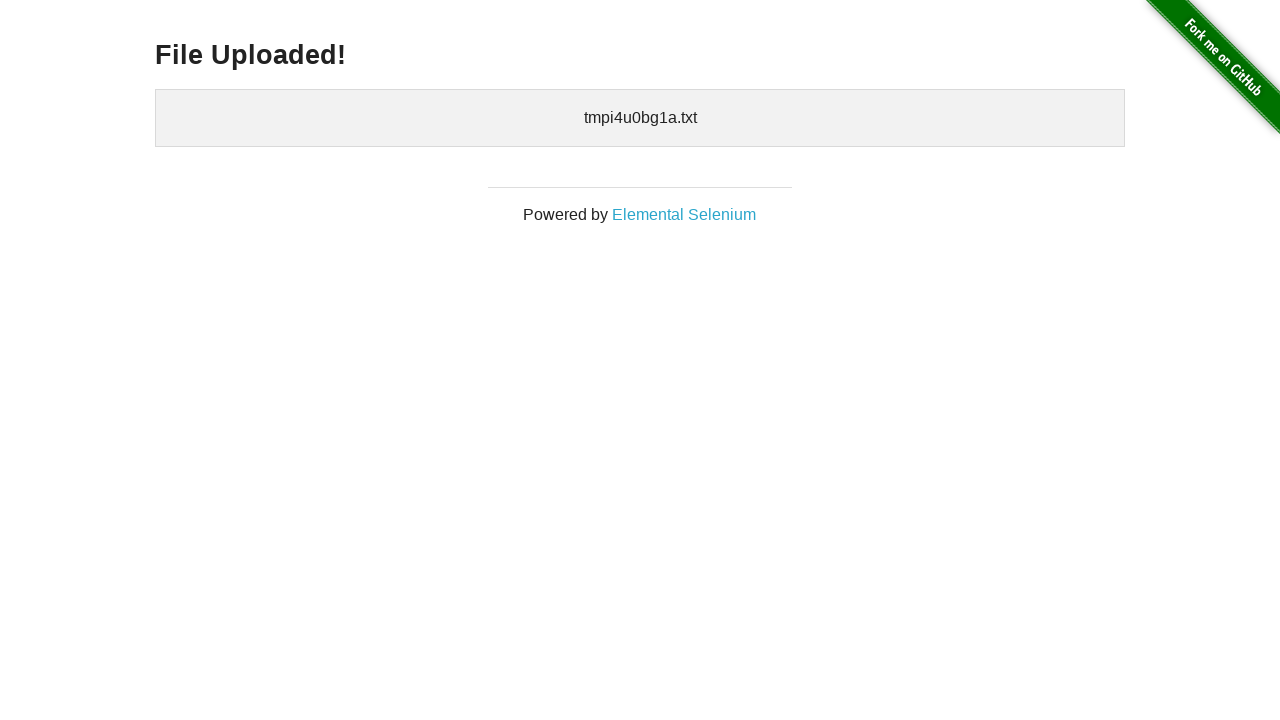